Navigates to a popup blocker test page to verify popup handling behavior

Starting URL: https://www.pogo.com/misc/popup-blocker-test-popup1.jsp

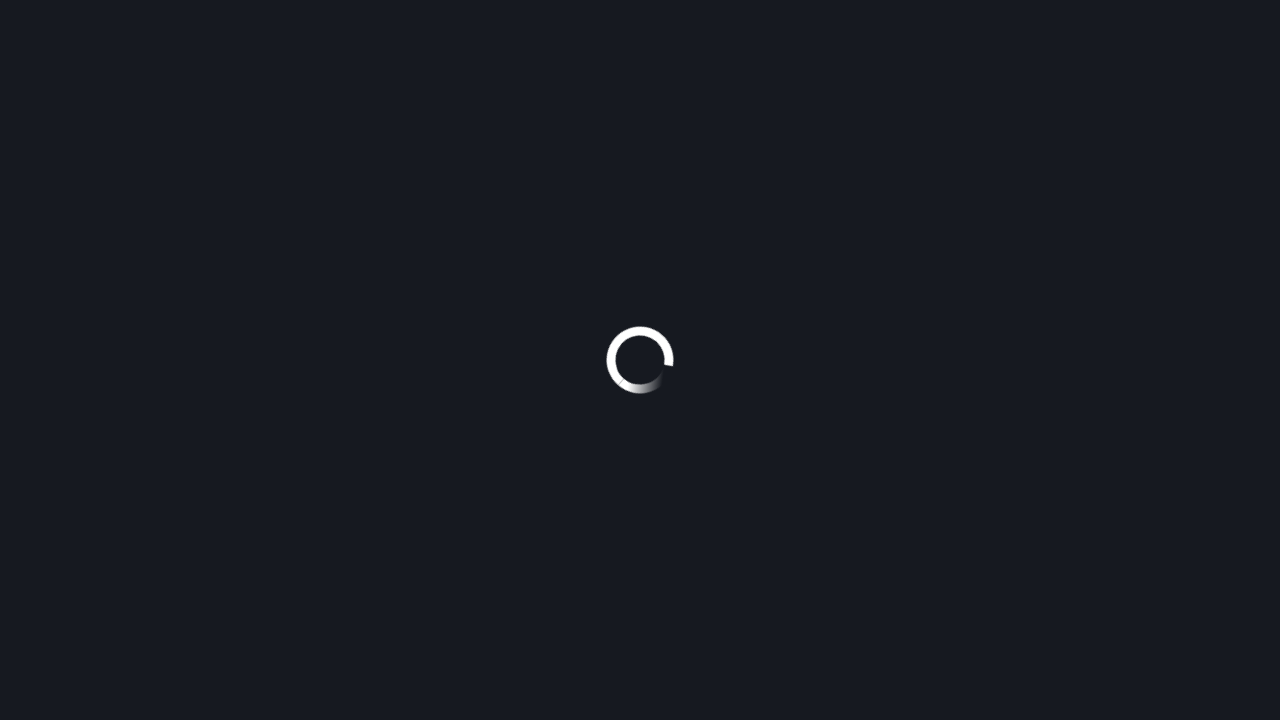

Waited for popup blocker test page to fully load (networkidle)
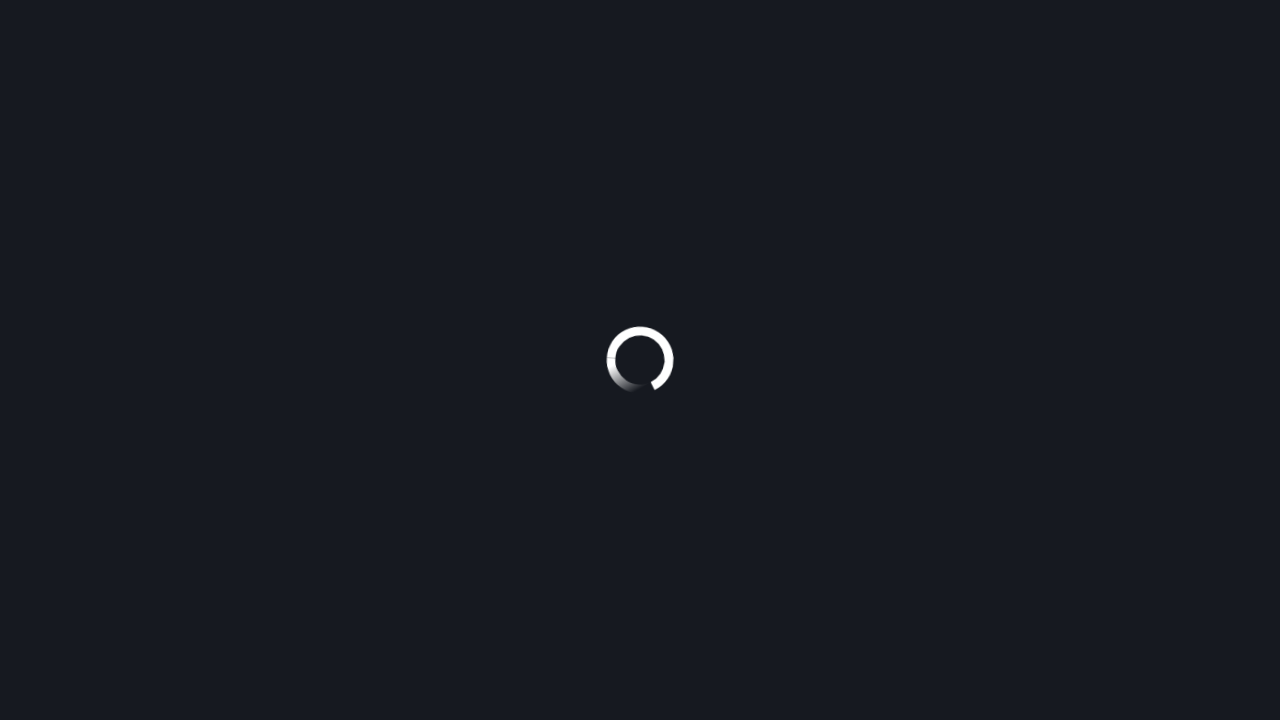

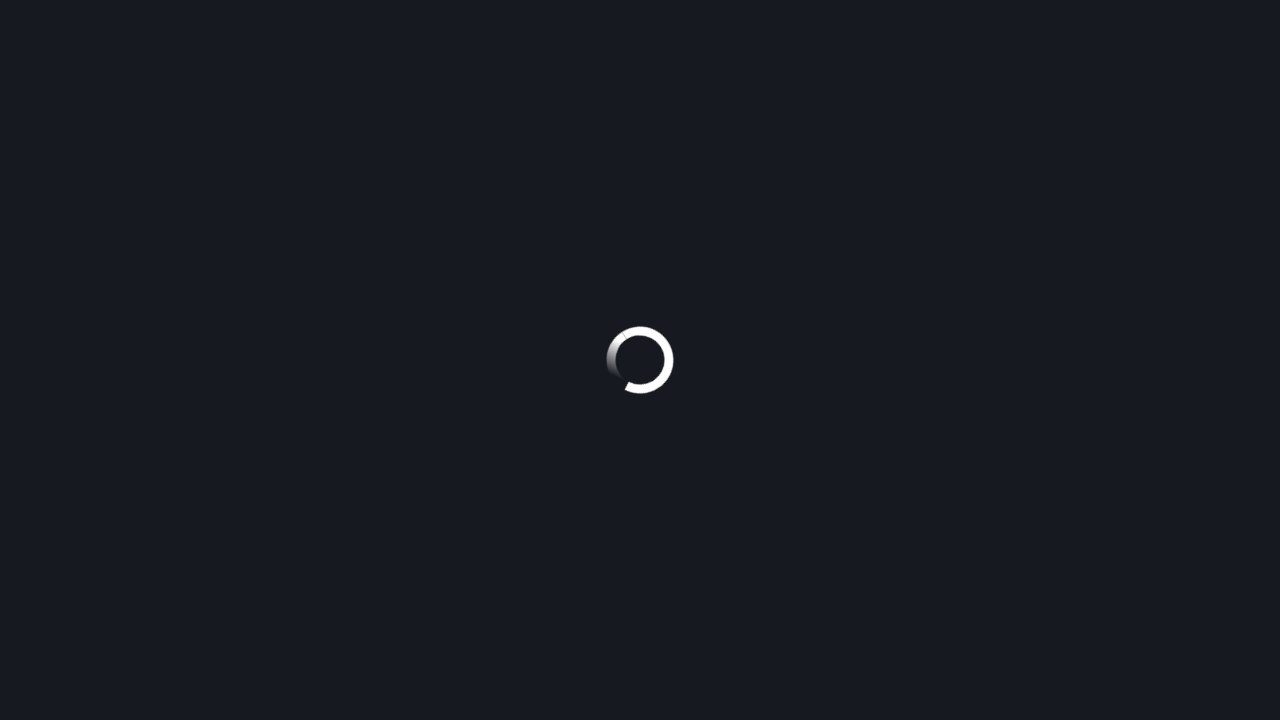